Tests filling subject and address fields on the Selenium practice form page

Starting URL: https://www.tutorialspoint.com/selenium/practice/selenium_automation_practice.php

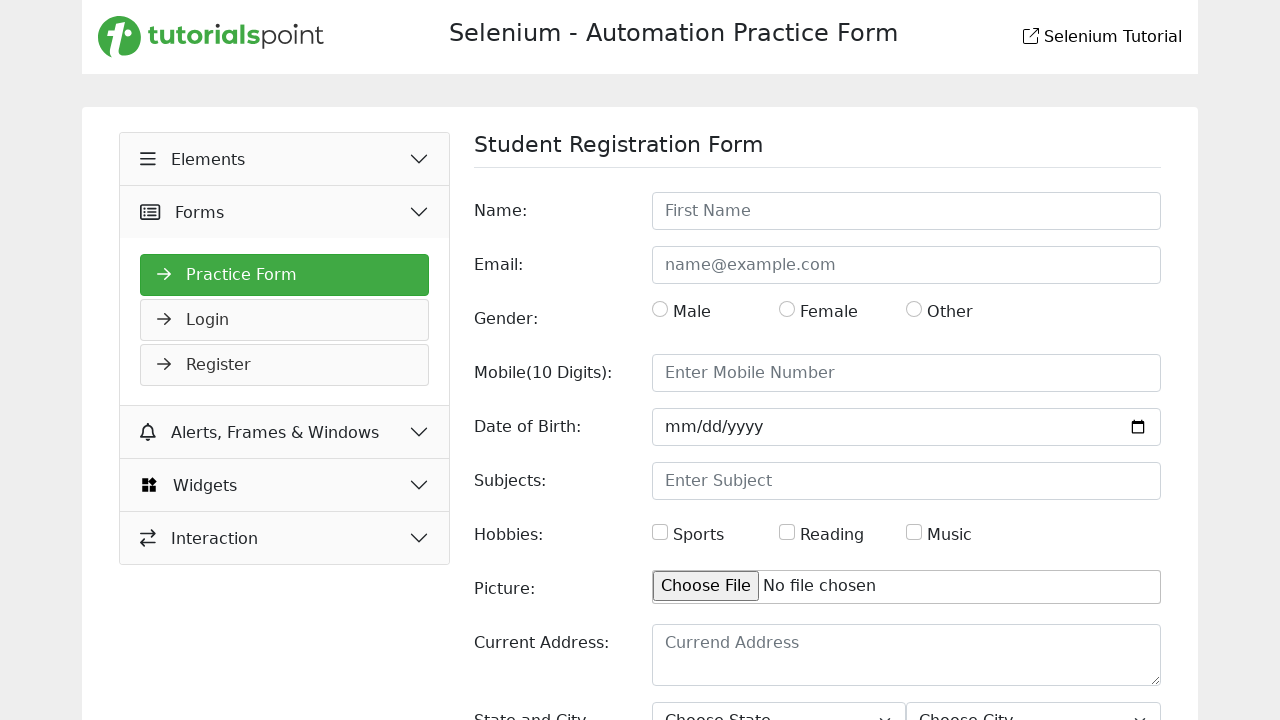

Filled subjects field with 'Computer Science' on input#subjects
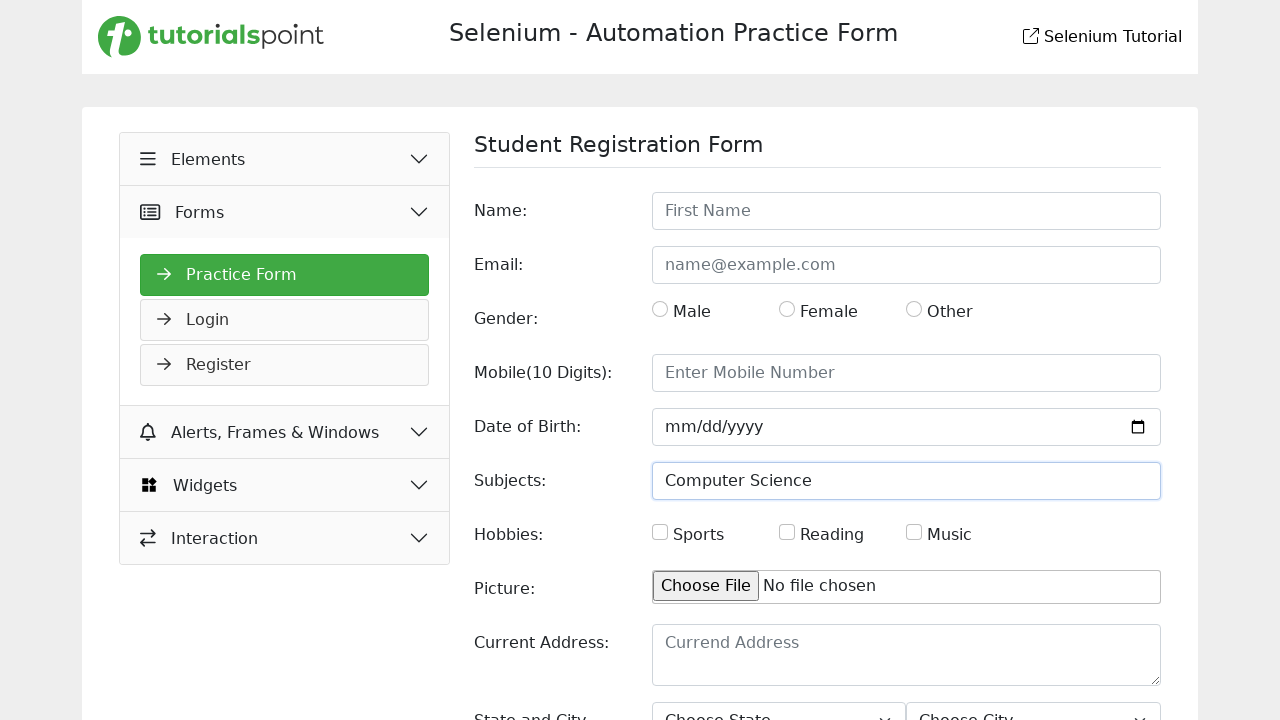

Filled address field with '123 Main Street, New York, NY 10001' on textarea#picture
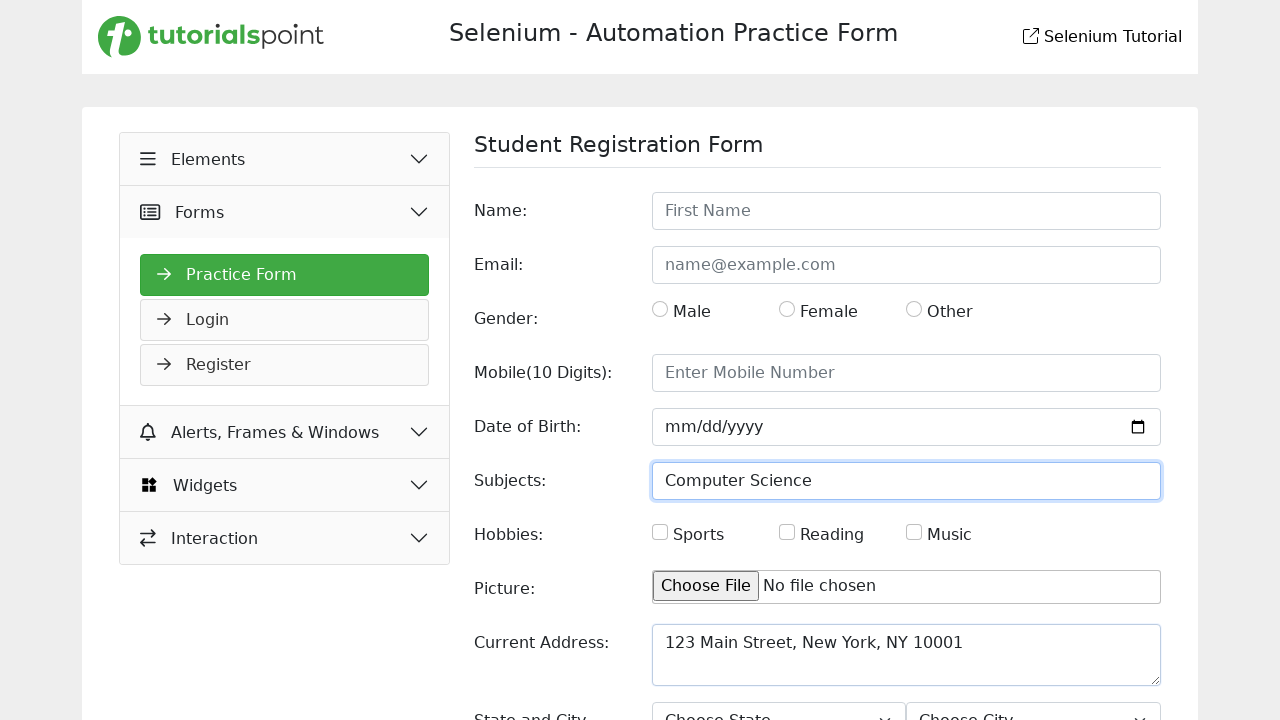

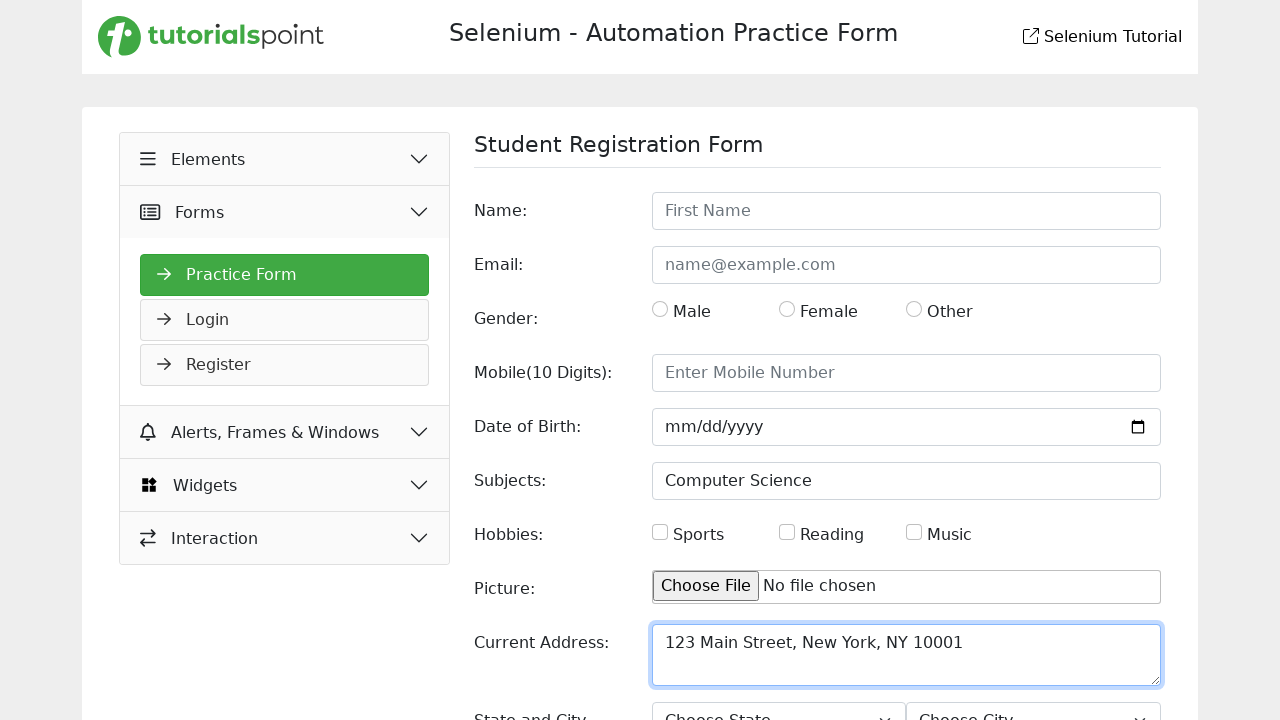